End-to-end test for flight booking form that fills auto-suggest country field, selects source and destination airports, picks travel dates, configures passenger count, selects currency, checks senior citizen discount, and searches for flights

Starting URL: https://rahulshettyacademy.com/dropdownsPractise/

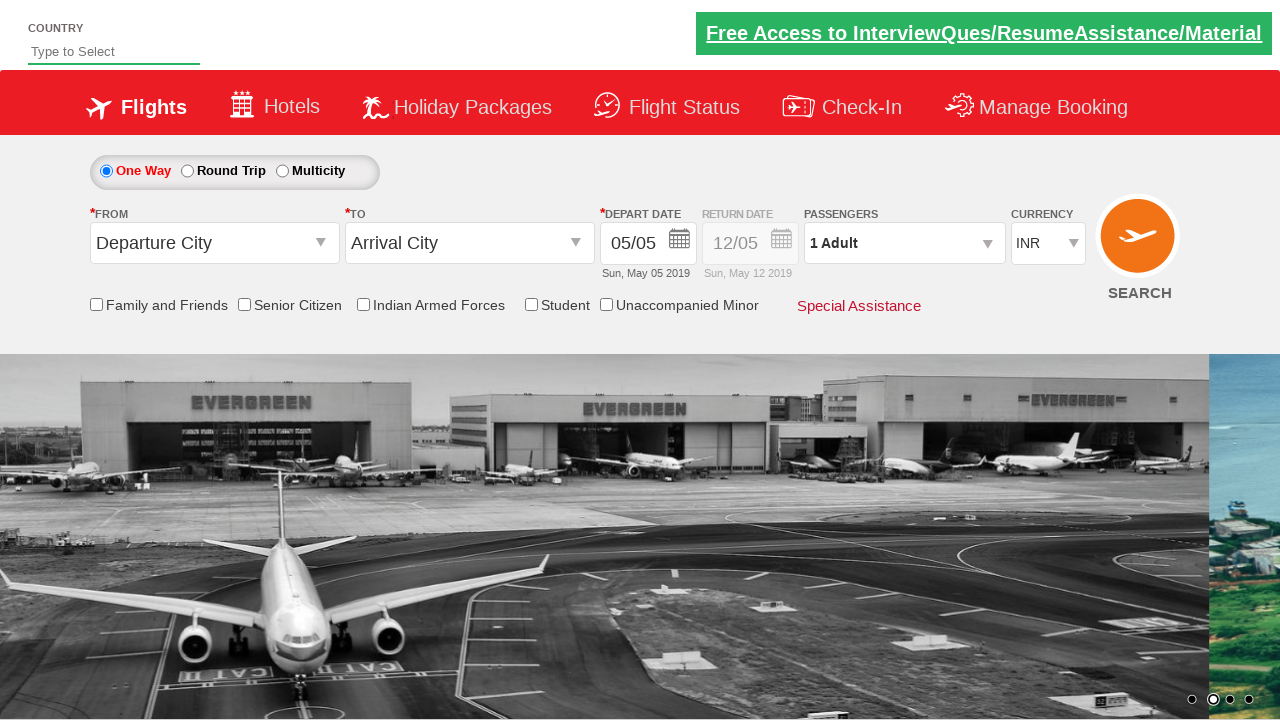

Filled auto-suggest field with 'ind' on #autosuggest
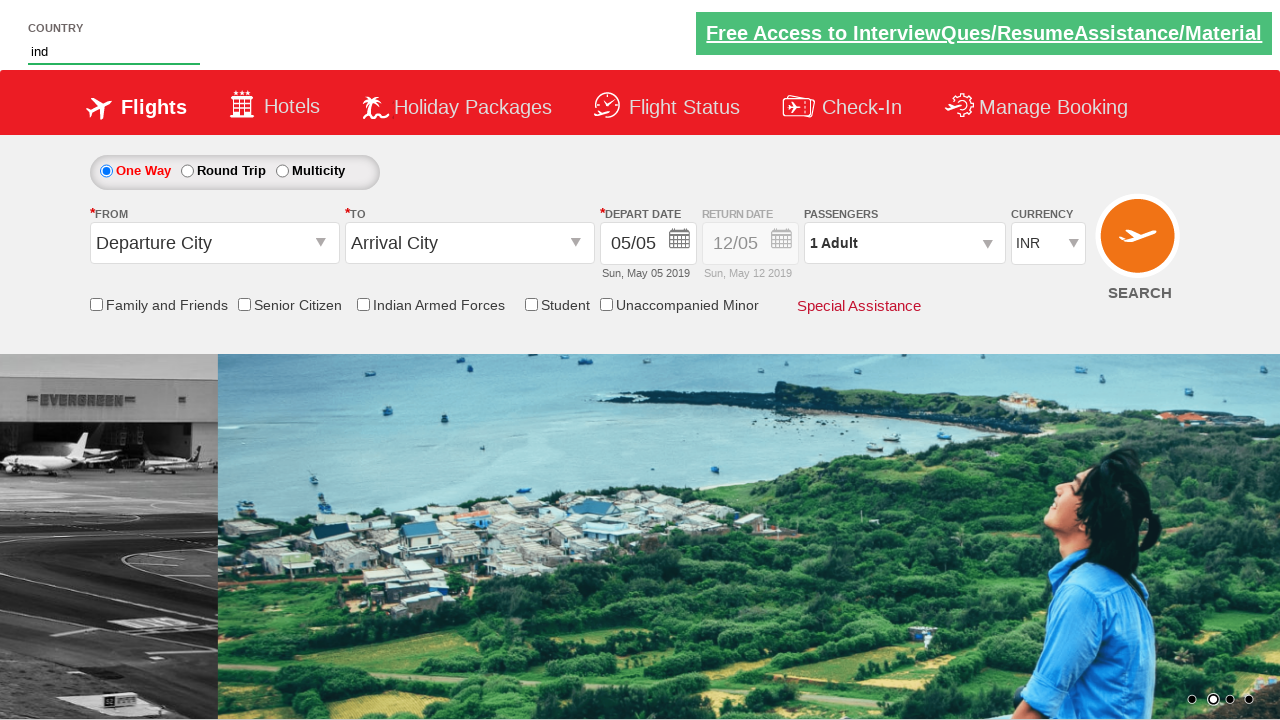

Waited 2000ms for suggestions to load
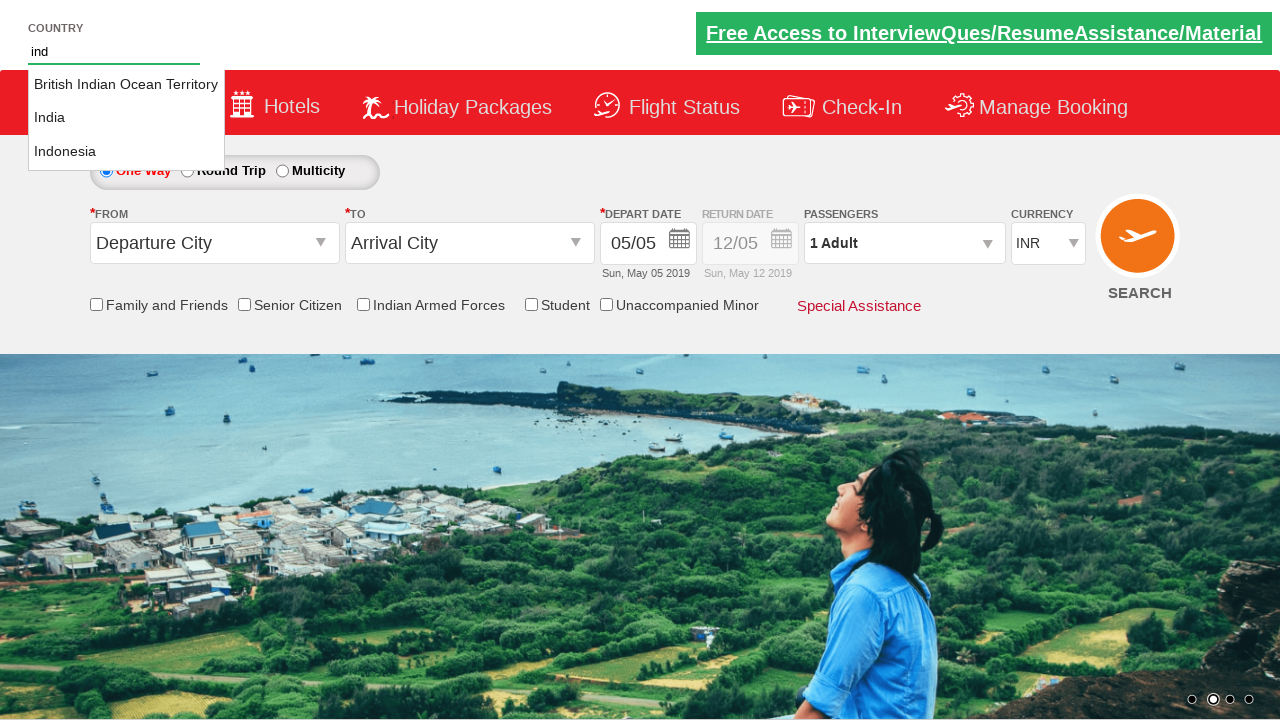

Located all suggestion items
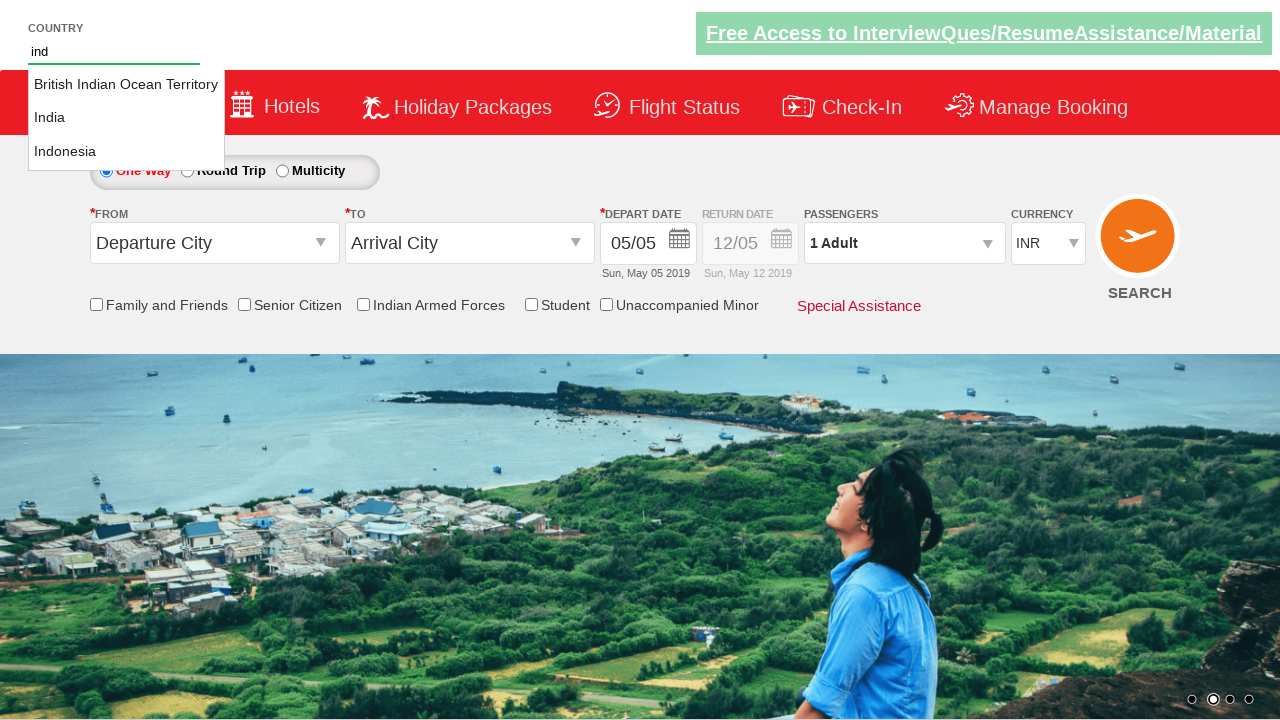

Selected 'India' from auto-suggest dropdown at (126, 118) on xpath=//li[@class='ui-menu-item'] >> nth=1
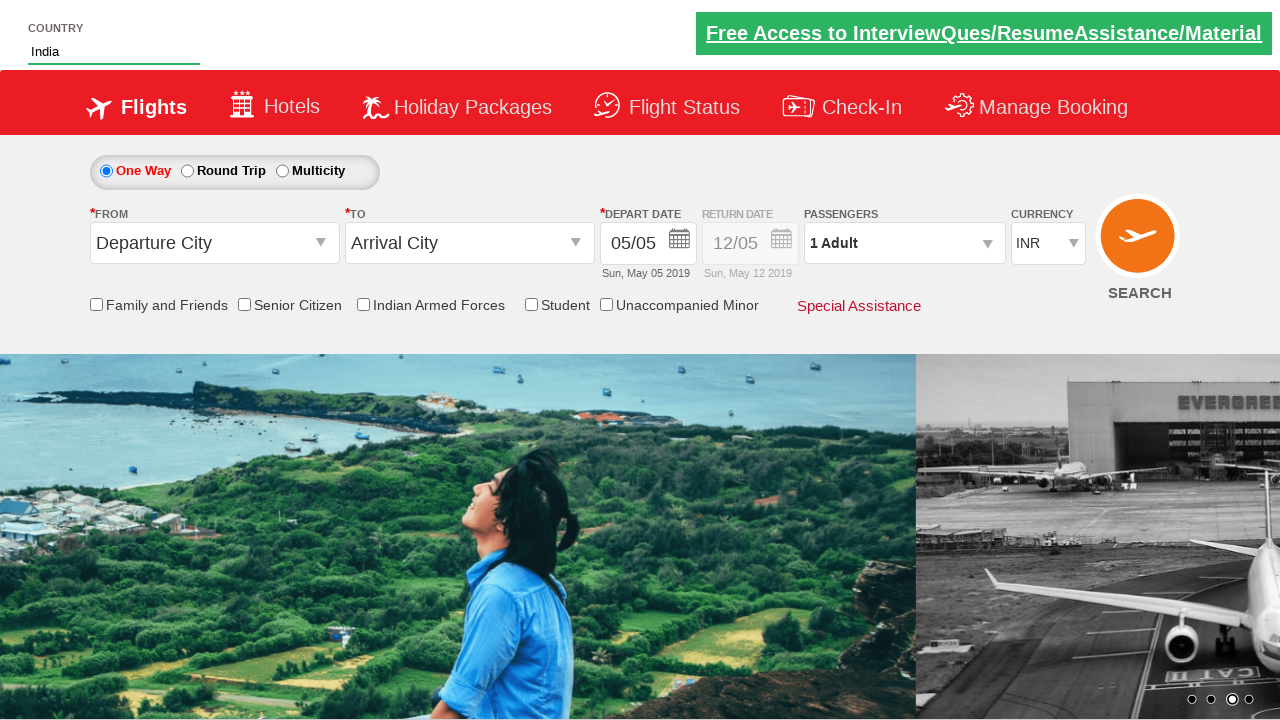

Clicked on source airport field at (214, 243) on #ctl00_mainContent_ddl_originStation1_CTXT
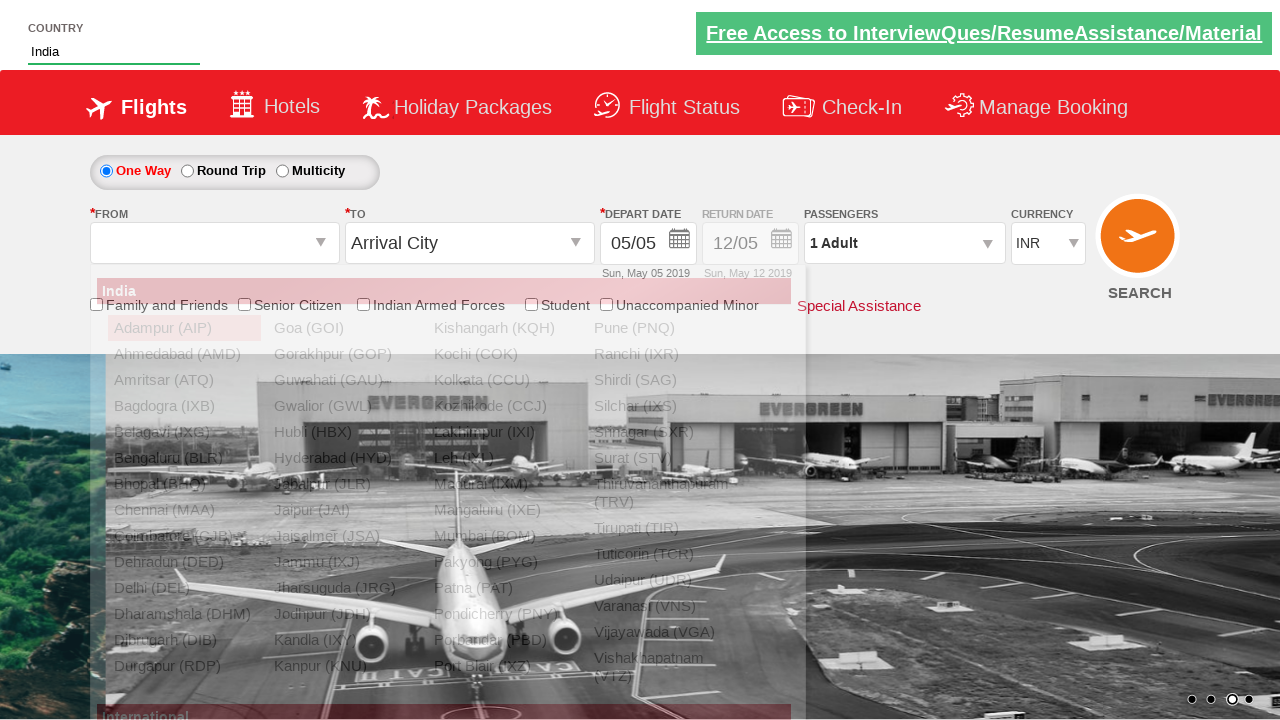

Selected Bangalore (BLR) as source airport at (184, 458) on a[value='BLR']
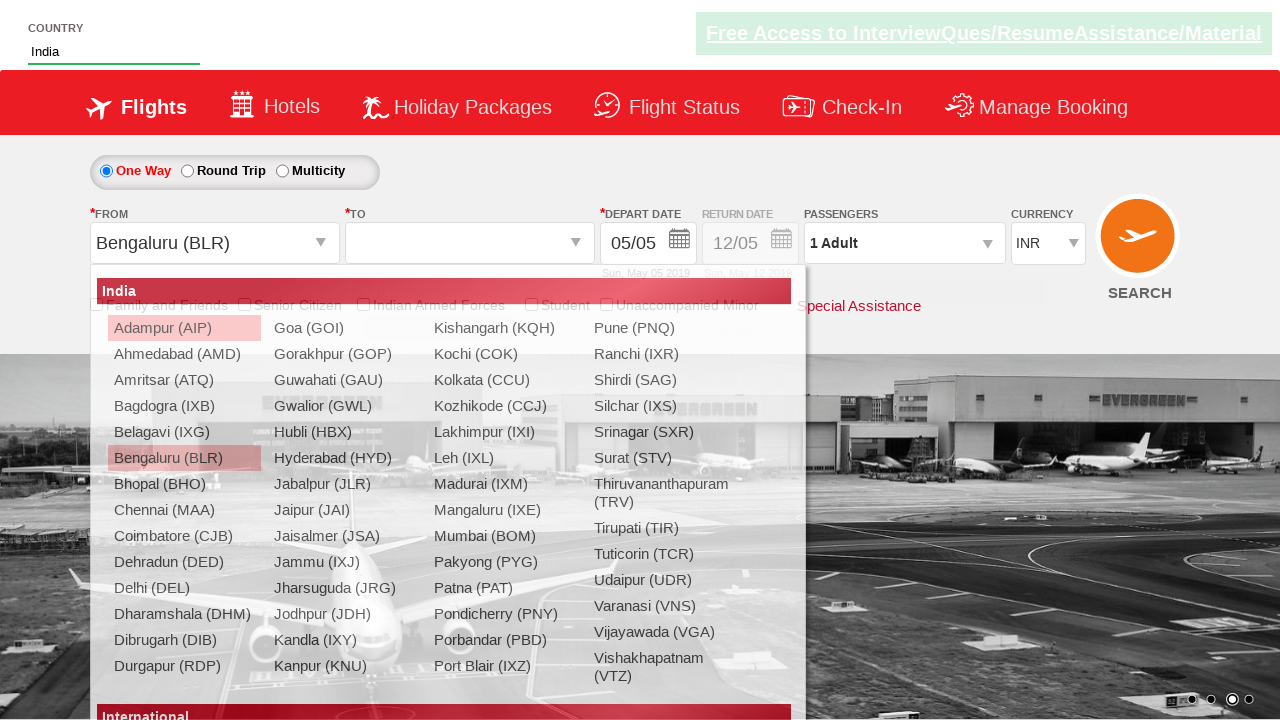

Waited 3000ms for source selection to complete
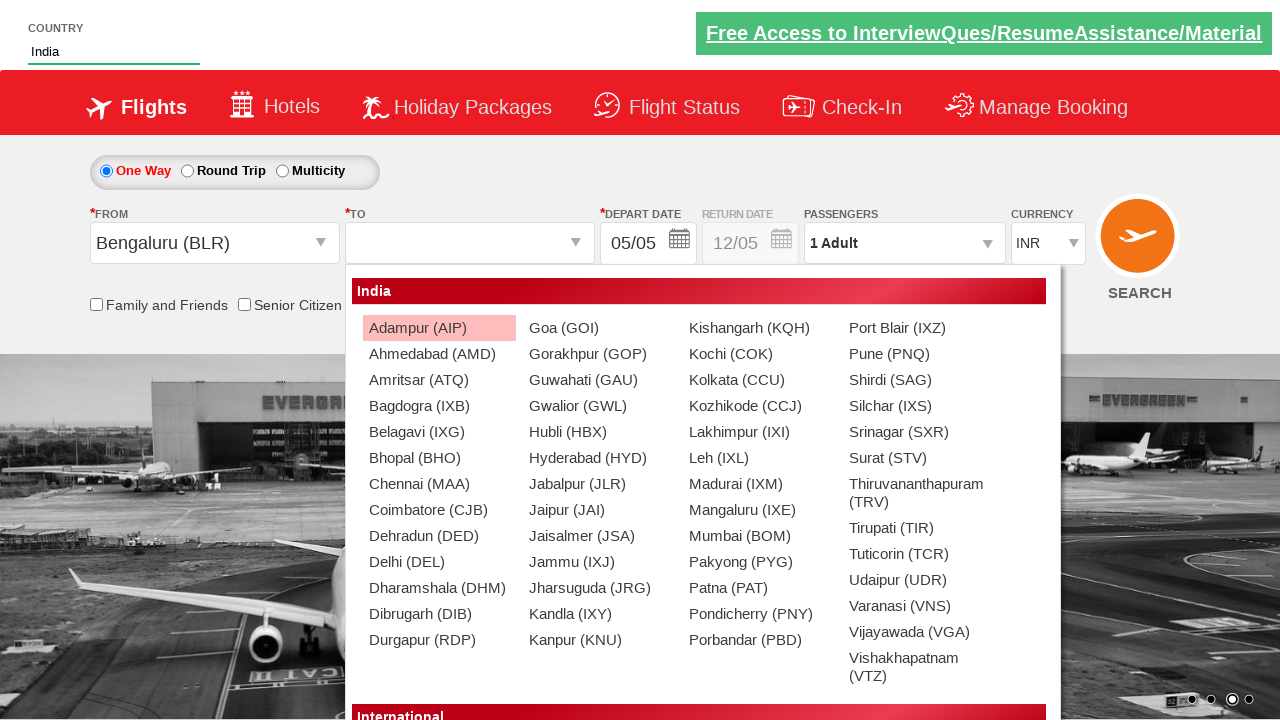

Selected Chennai (MAA) as destination airport at (439, 484) on xpath=//div[@id='ctl00_mainContent_ddl_destinationStation1_CTNR']//a[@value='MAA
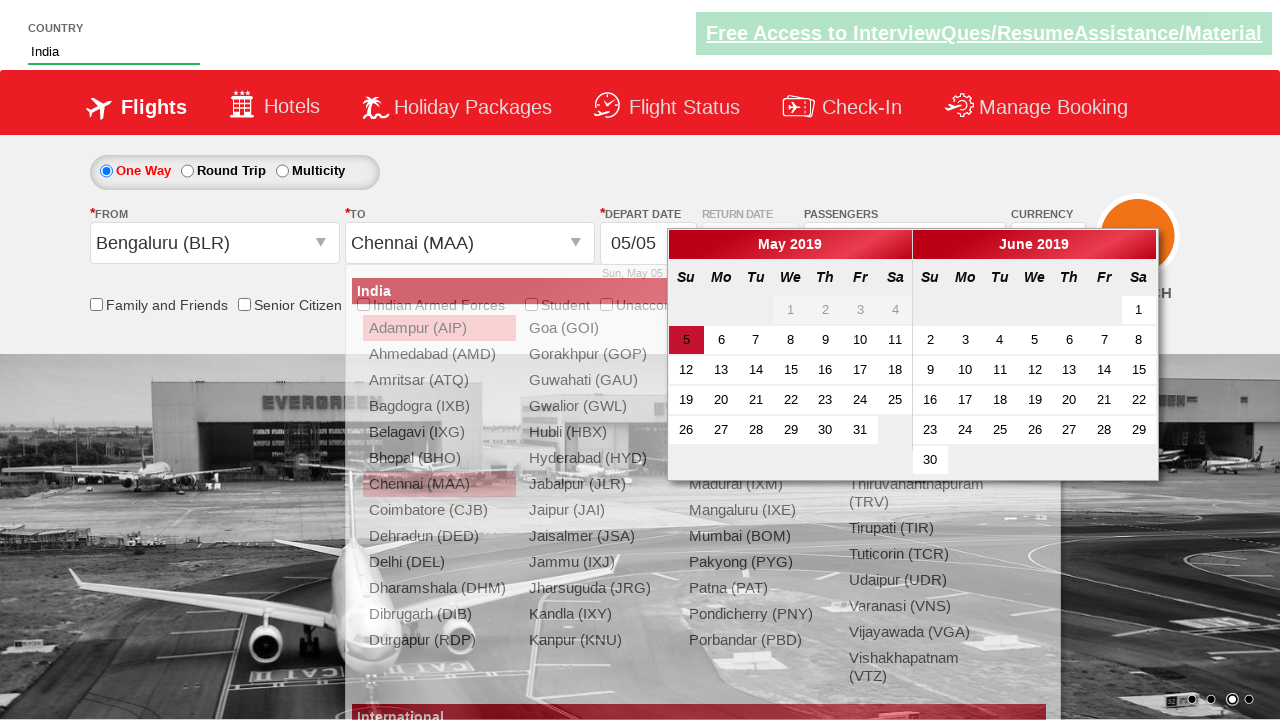

Waited 1000ms for destination selection to complete
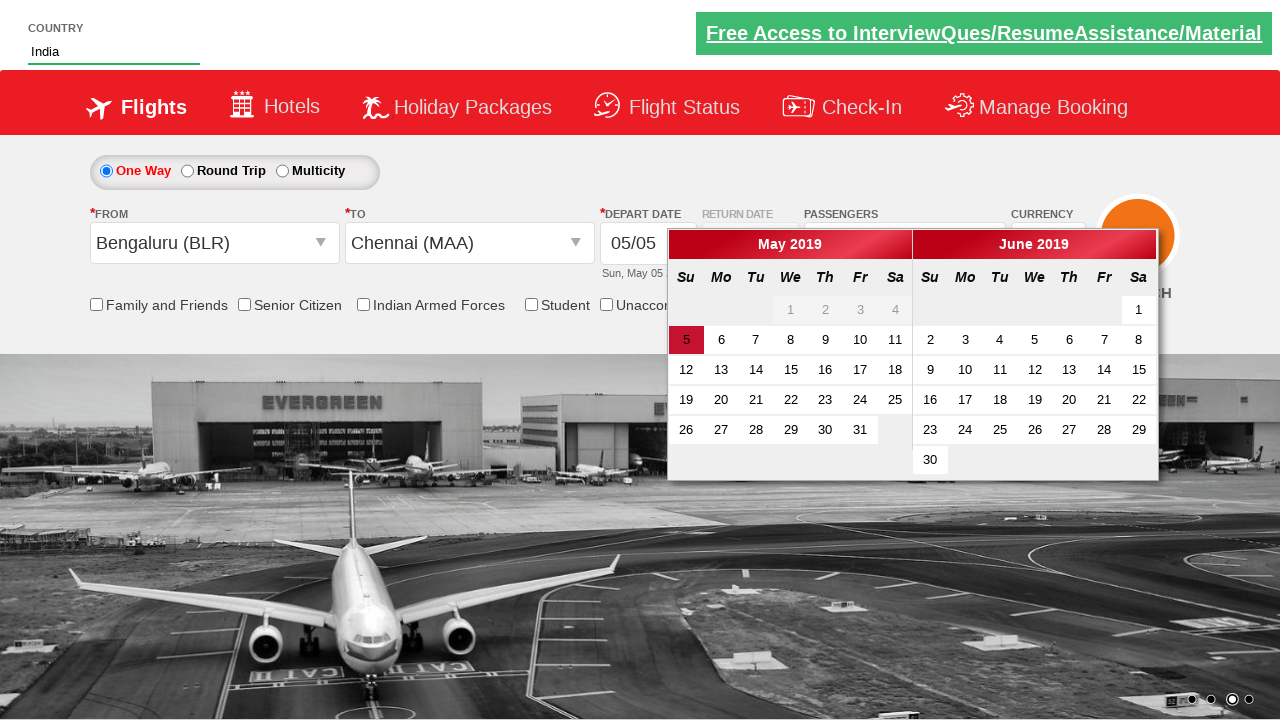

Clicked round trip radio button at (187, 171) on (//input[@type='radio'])[2]
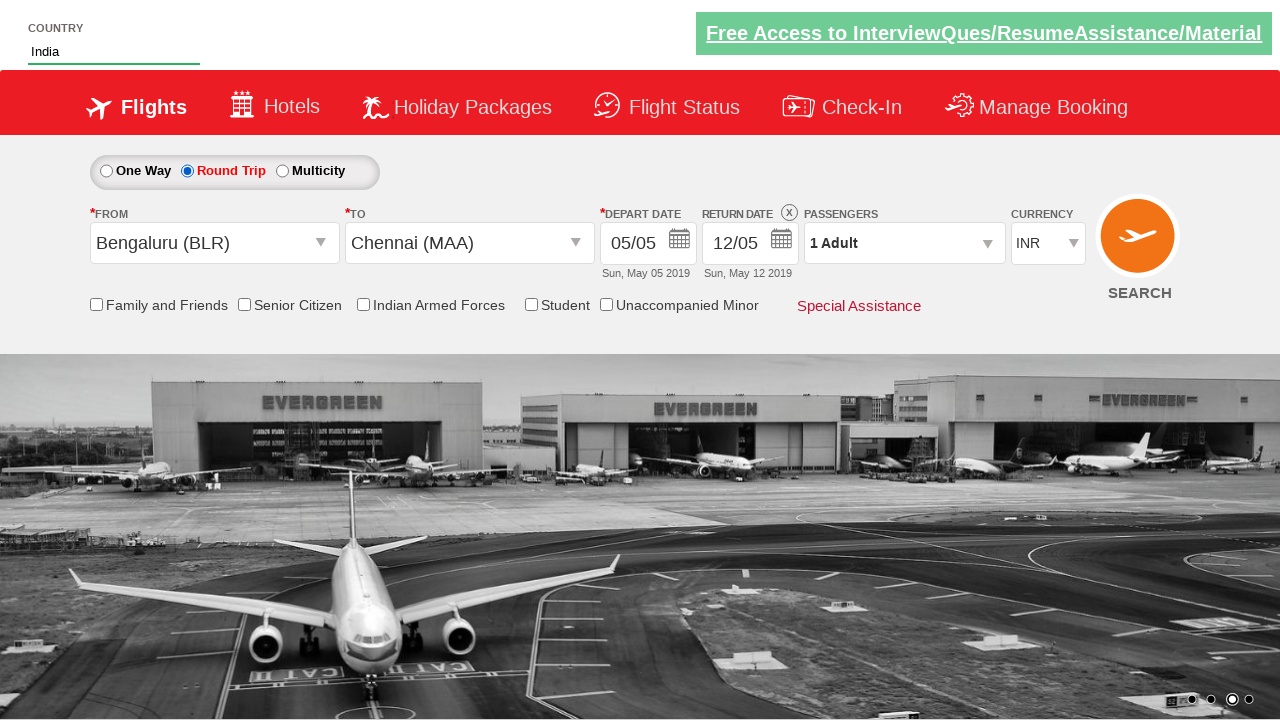

Clicked one-way trip radio button at (106, 171) on (//input[@type='radio'])[1]
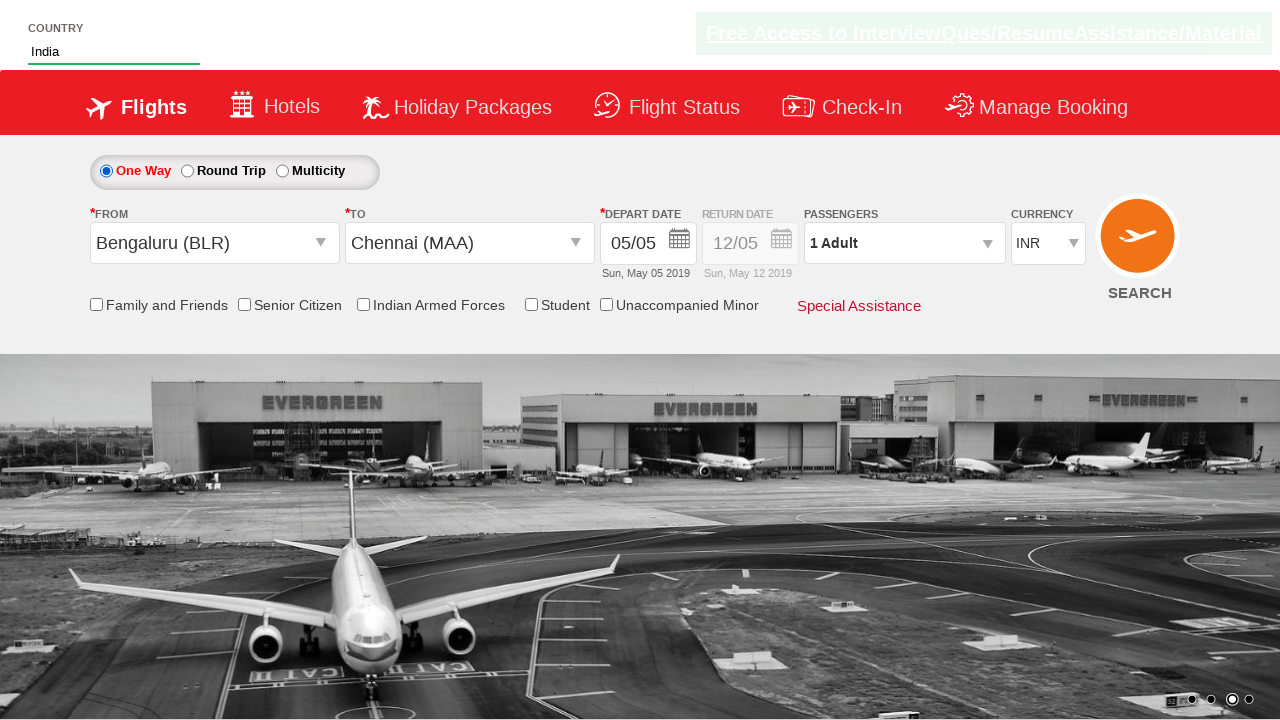

Clicked on passenger info dropdown at (904, 243) on #divpaxinfo
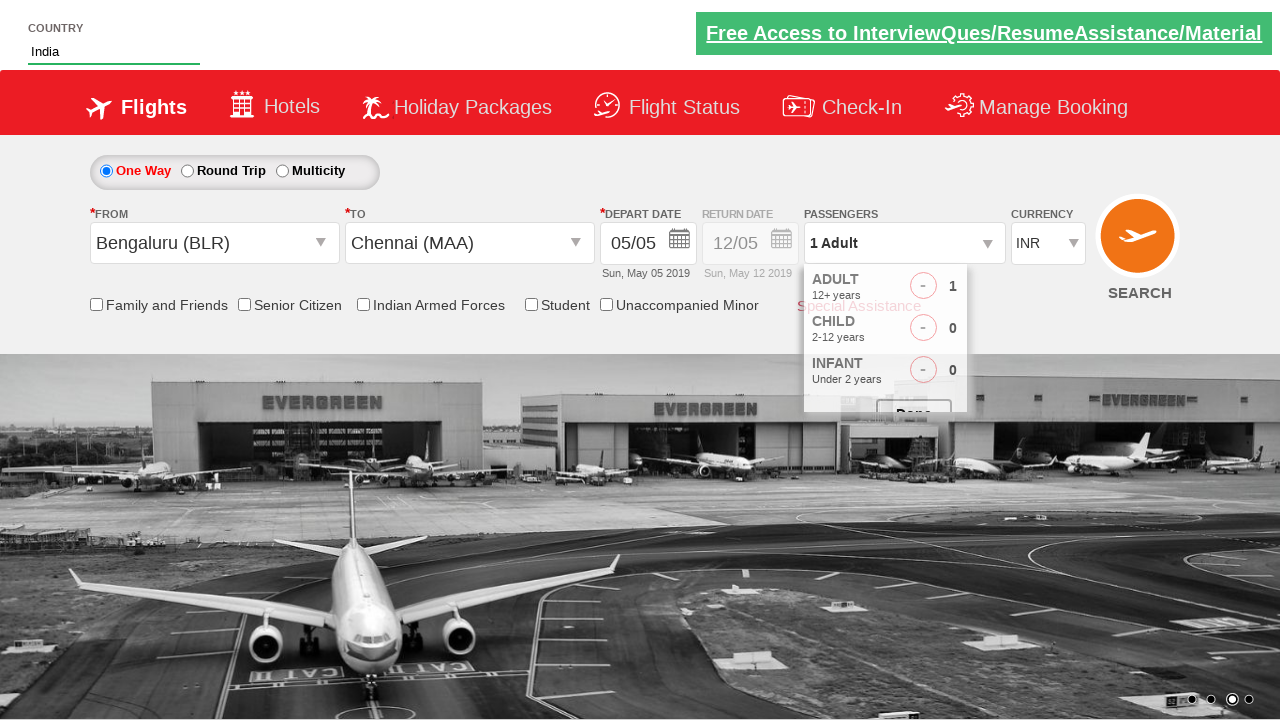

Waited 2000ms for passenger dropdown to open
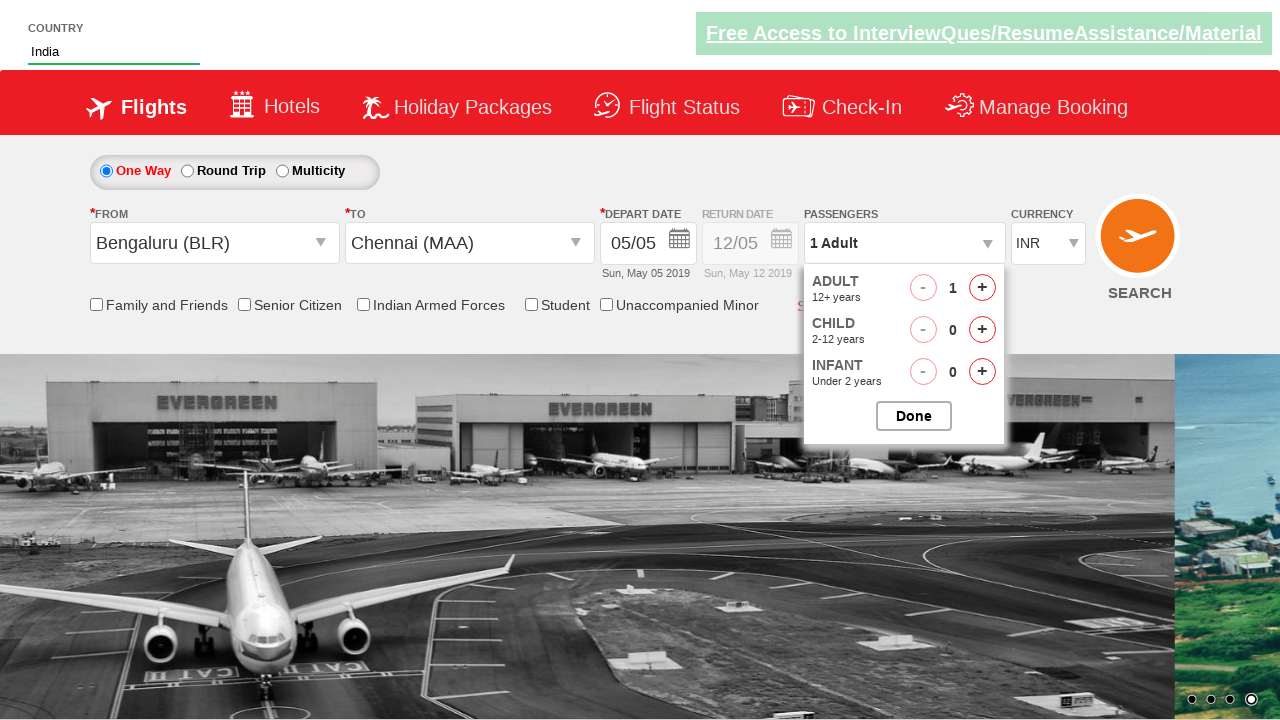

Incremented adult passenger count (iteration 1 of 5) at (982, 288) on xpath=//span[@id='hrefIncAdt']
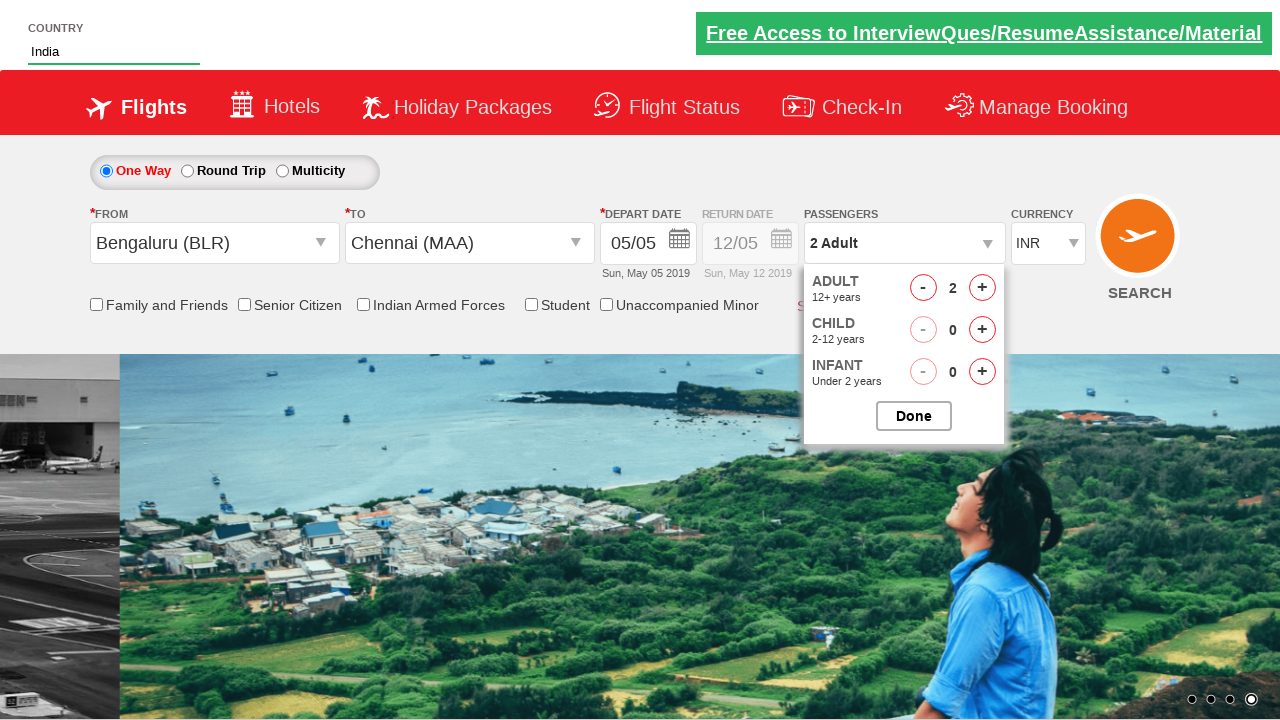

Waited 1000ms for passenger count to update
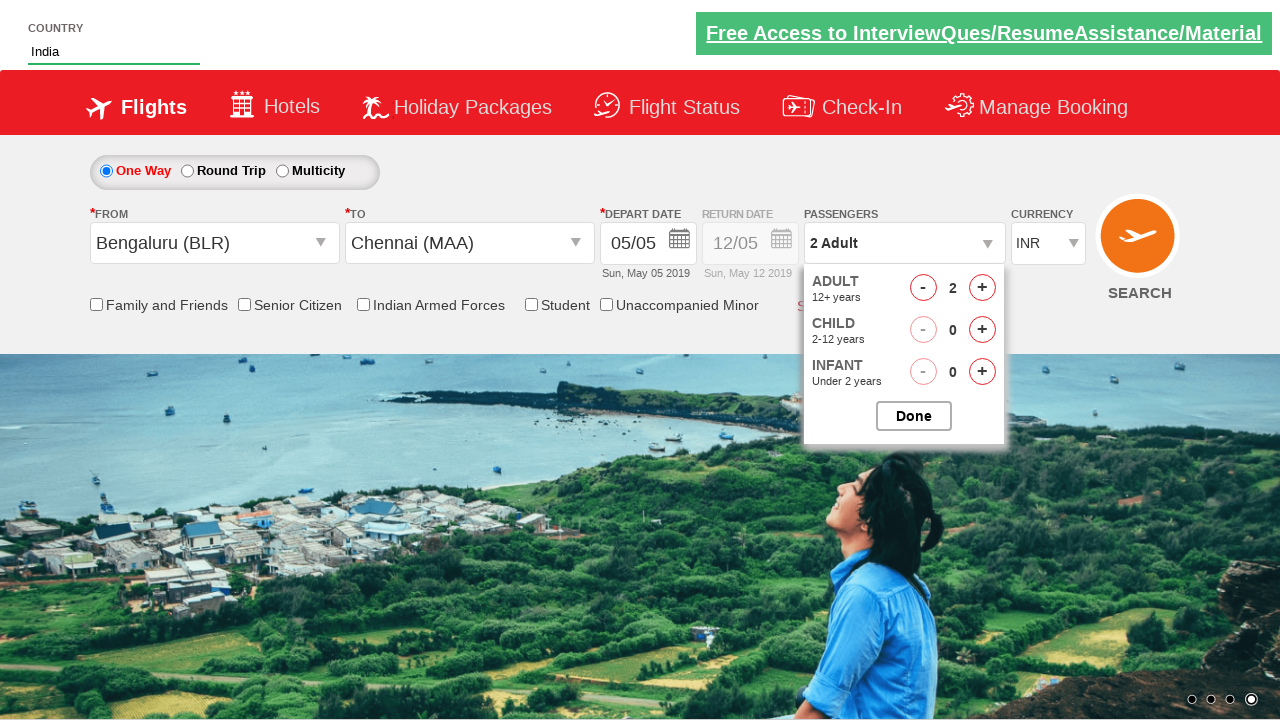

Incremented adult passenger count (iteration 2 of 5) at (982, 288) on xpath=//span[@id='hrefIncAdt']
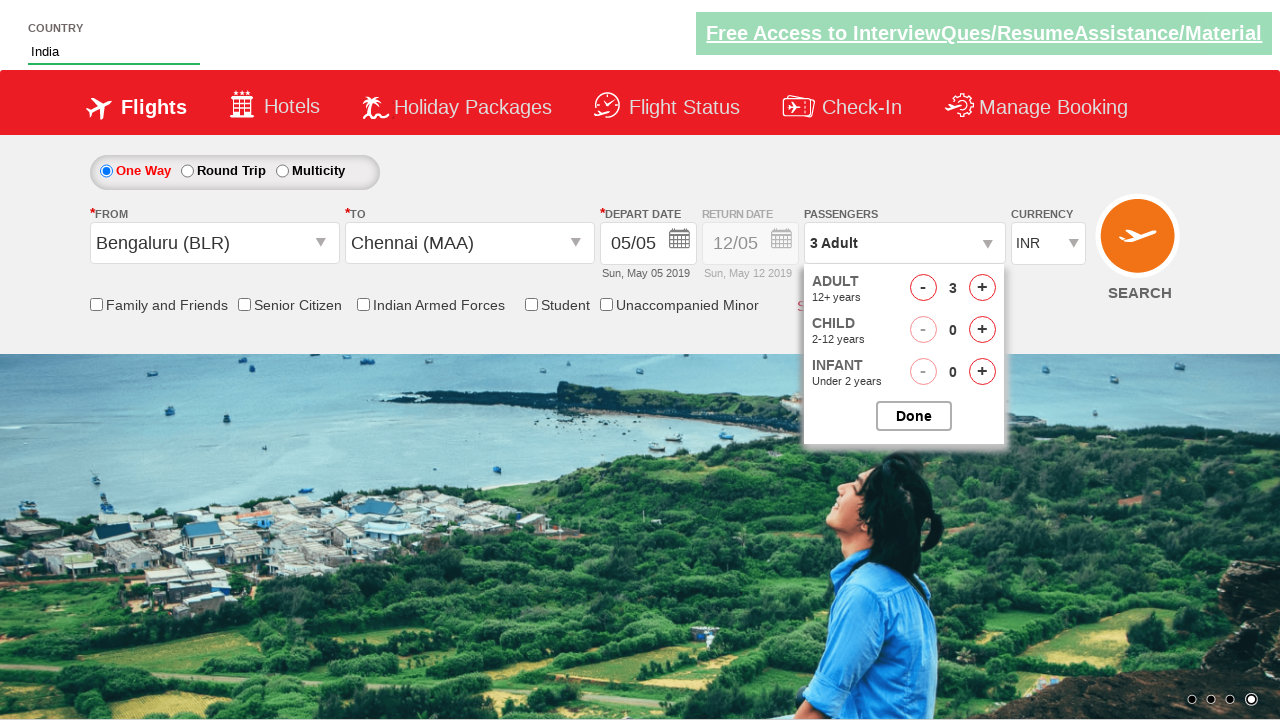

Waited 1000ms for passenger count to update
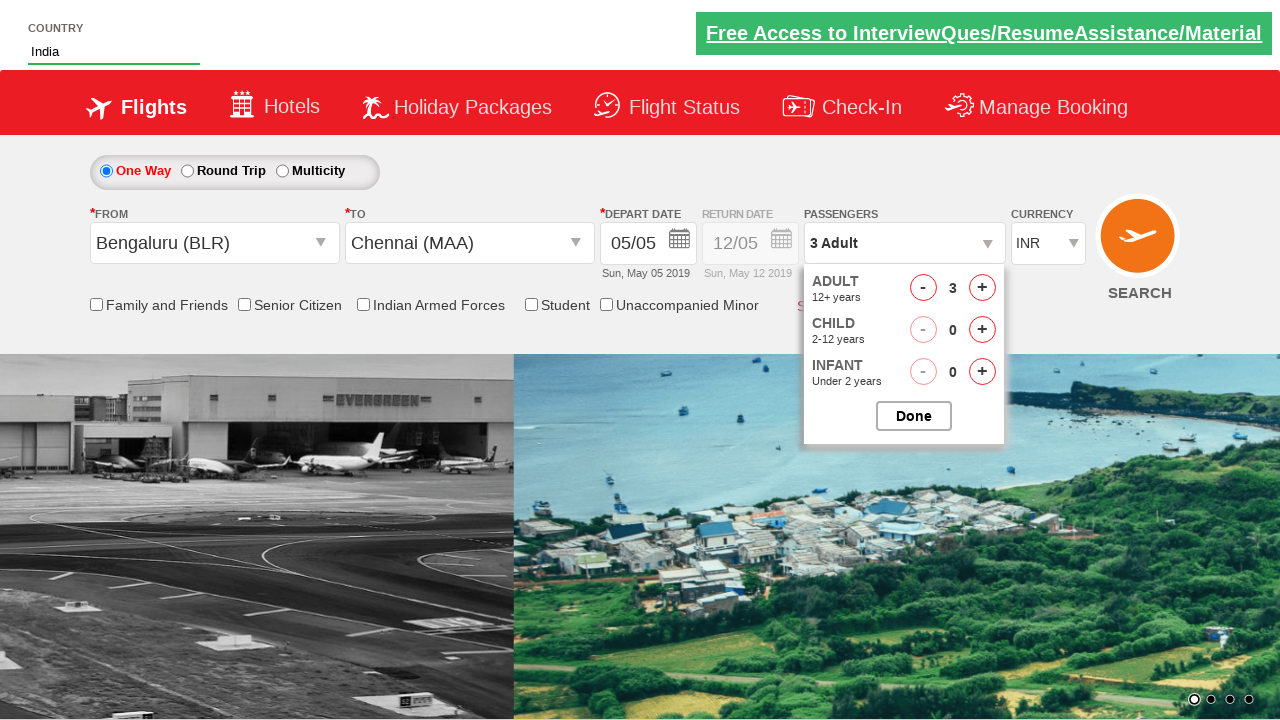

Incremented adult passenger count (iteration 3 of 5) at (982, 288) on xpath=//span[@id='hrefIncAdt']
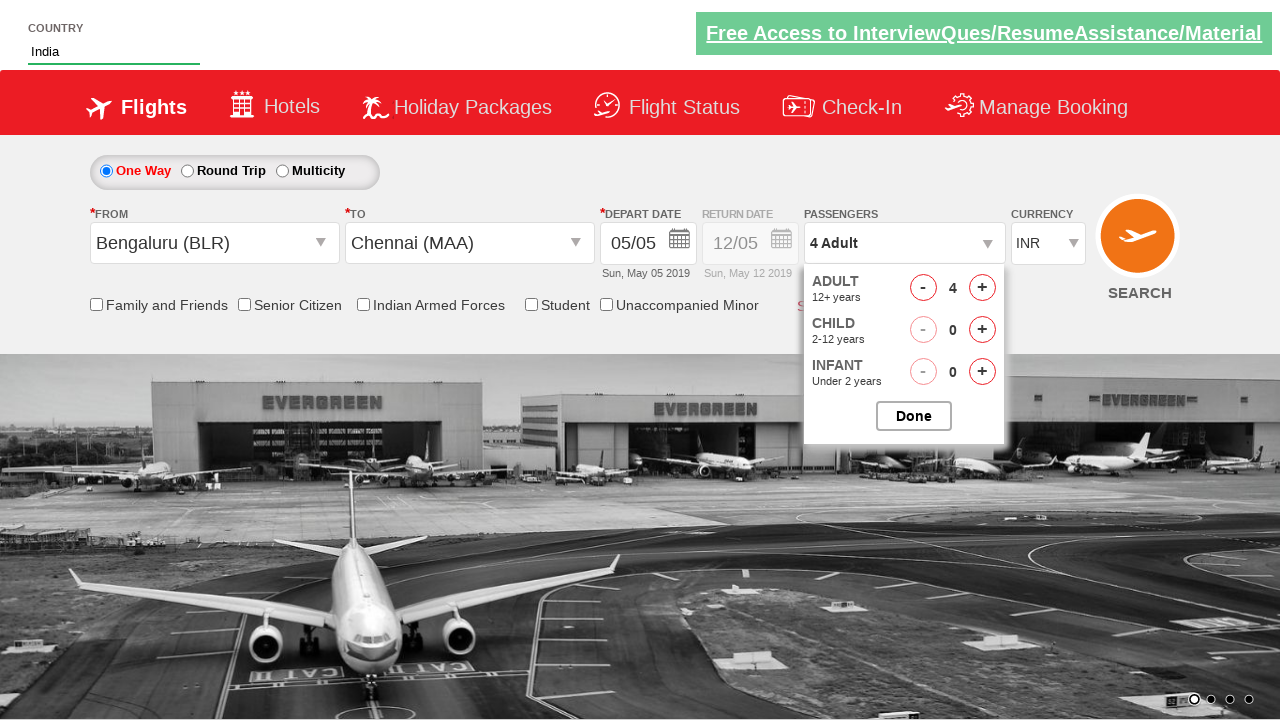

Waited 1000ms for passenger count to update
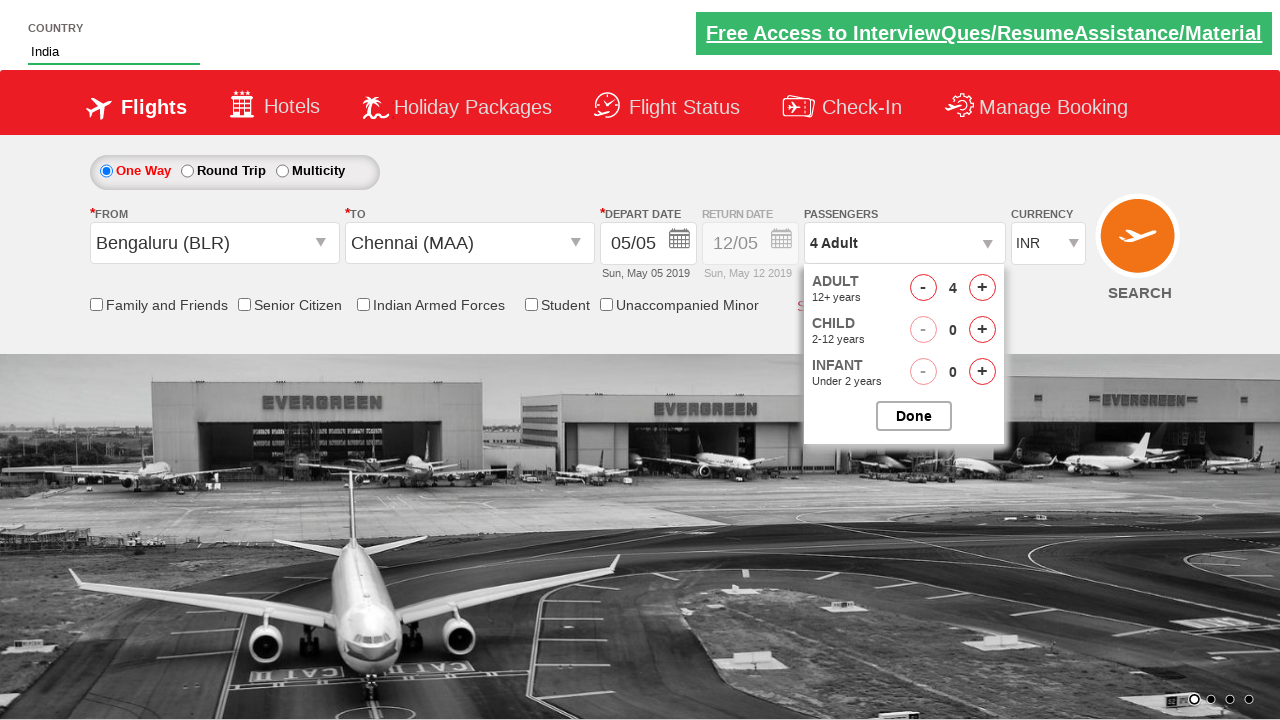

Incremented adult passenger count (iteration 4 of 5) at (982, 288) on xpath=//span[@id='hrefIncAdt']
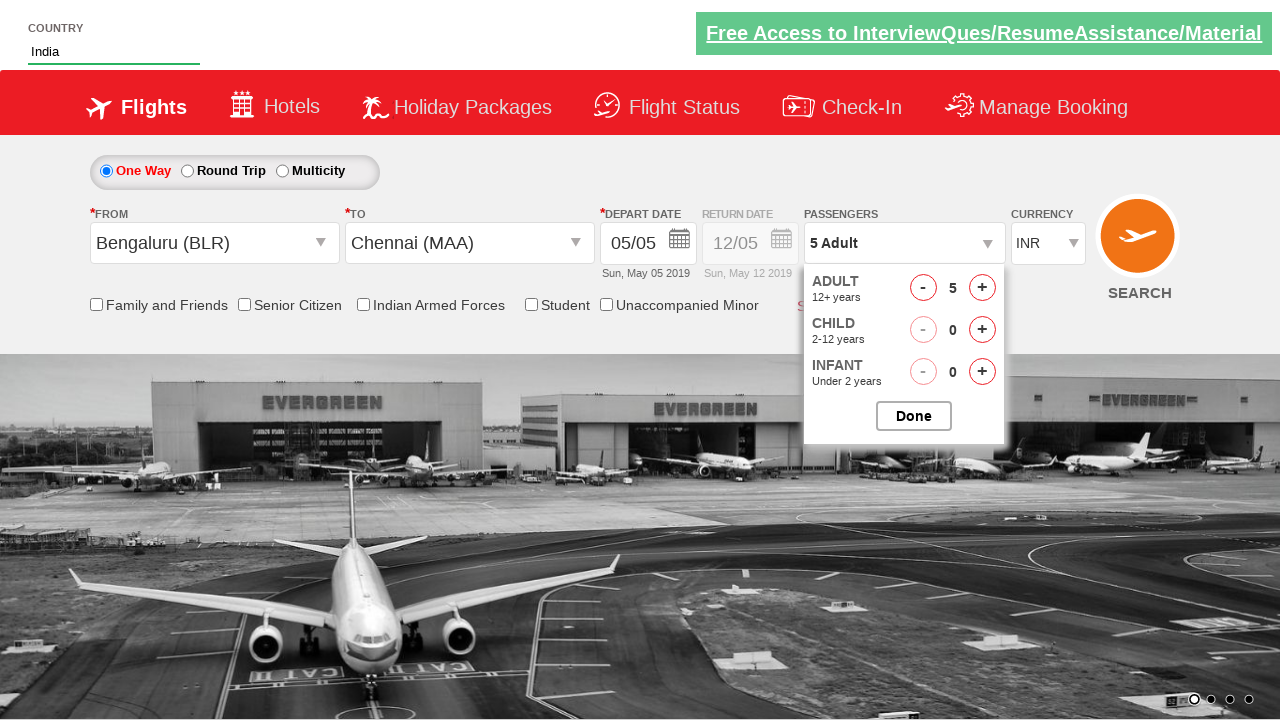

Waited 1000ms for passenger count to update
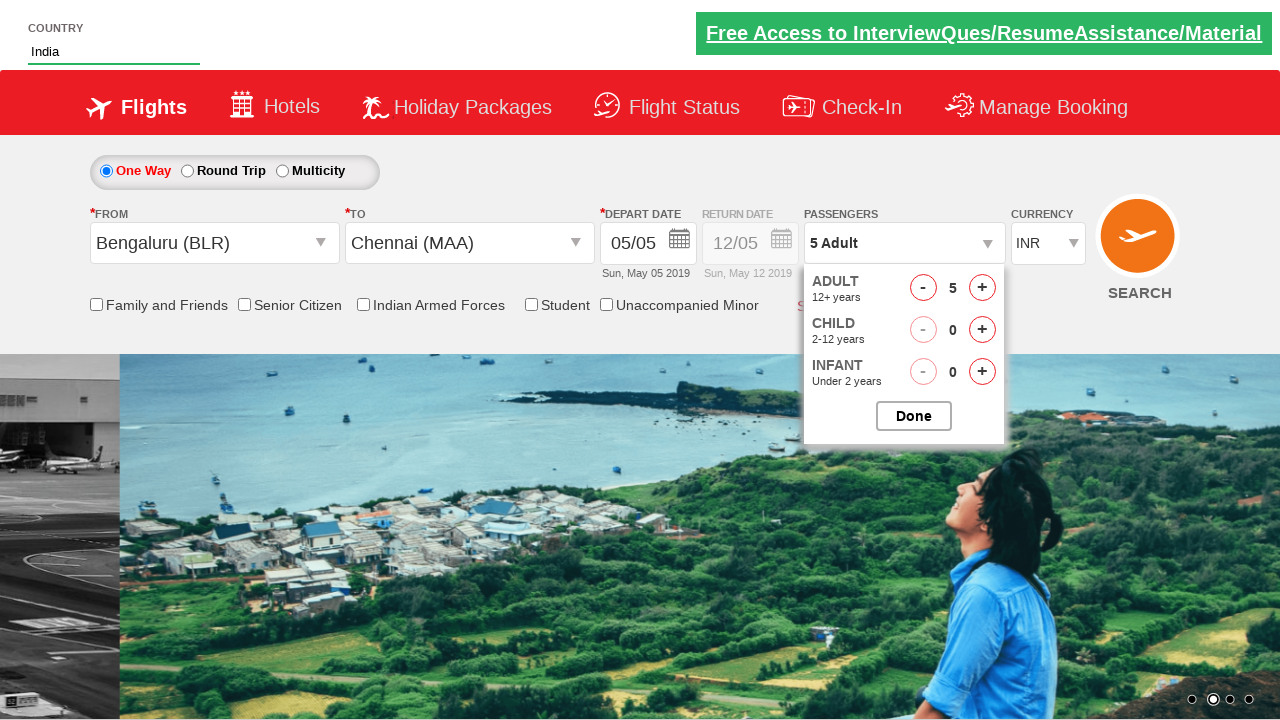

Incremented adult passenger count (iteration 5 of 5) at (982, 288) on xpath=//span[@id='hrefIncAdt']
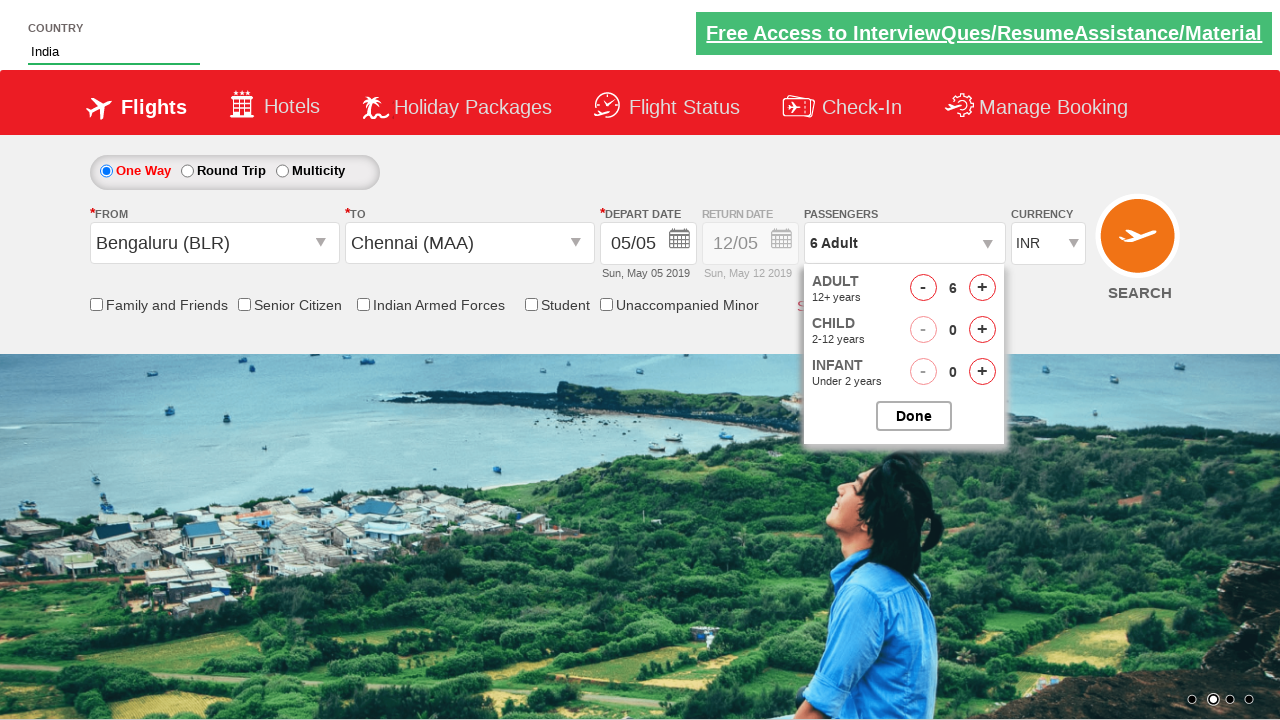

Waited 1000ms for passenger count to update
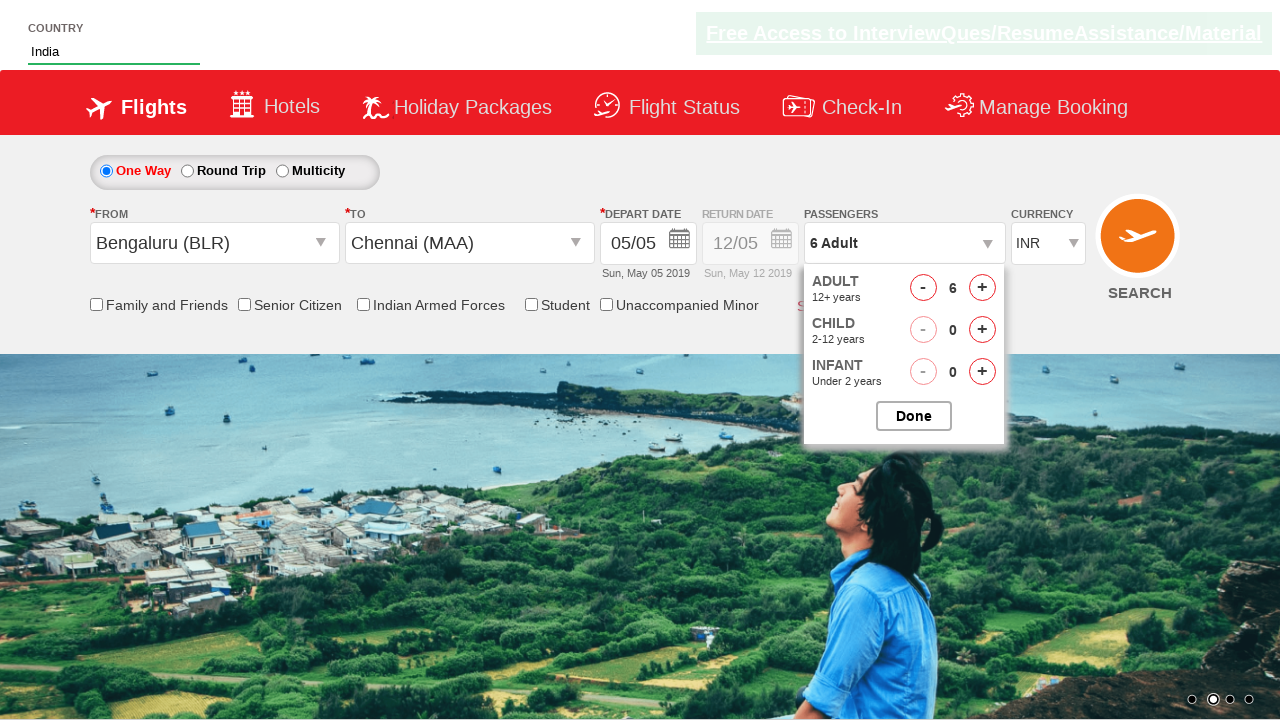

Clicked done button to confirm passenger selection at (914, 416) on #btnclosepaxoption
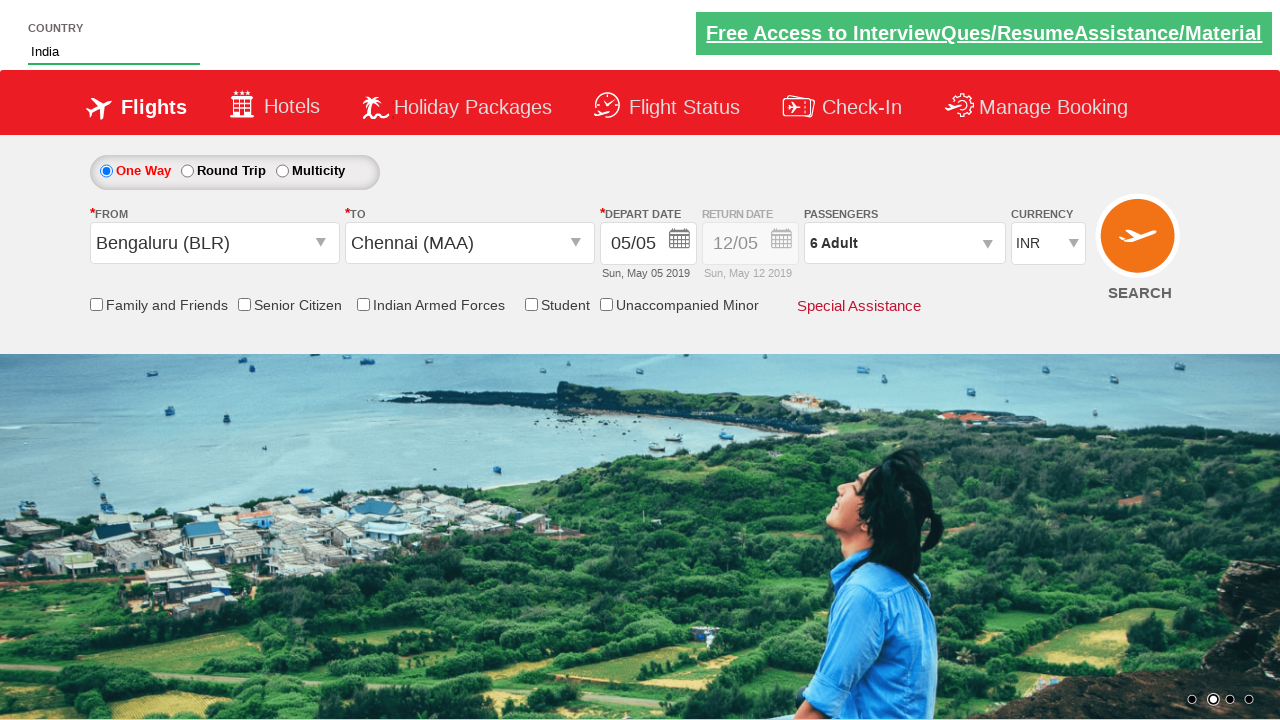

Selected AED currency (index 2) from dropdown on #ctl00_mainContent_DropDownListCurrency
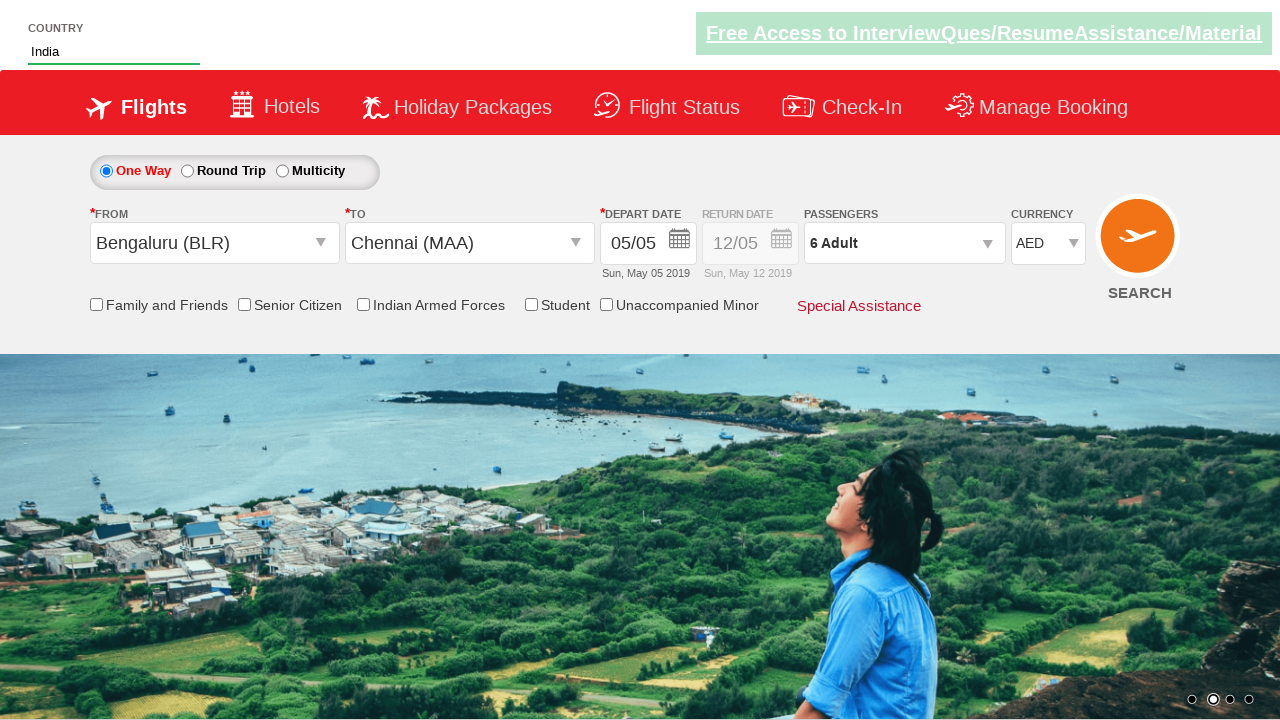

Waited 2000ms before senior citizen discount selection
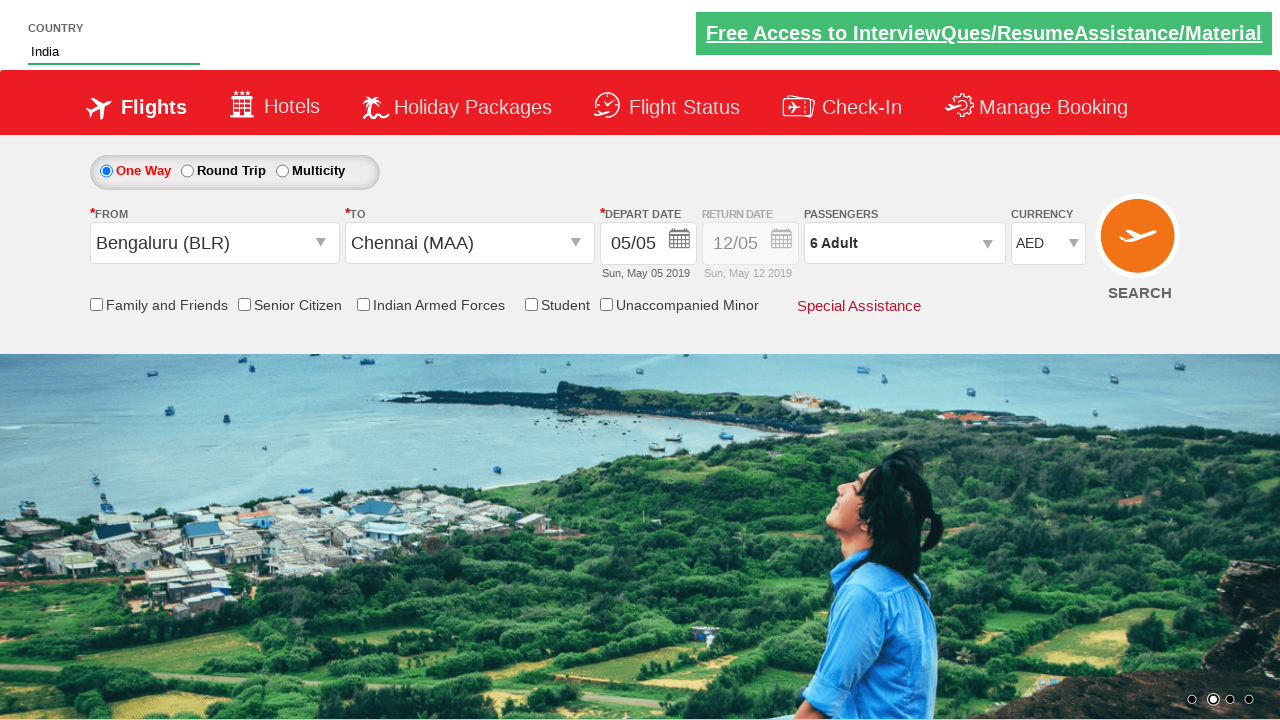

Checked senior citizen discount checkbox at (244, 304) on #ctl00_mainContent_chk_SeniorCitizenDiscount
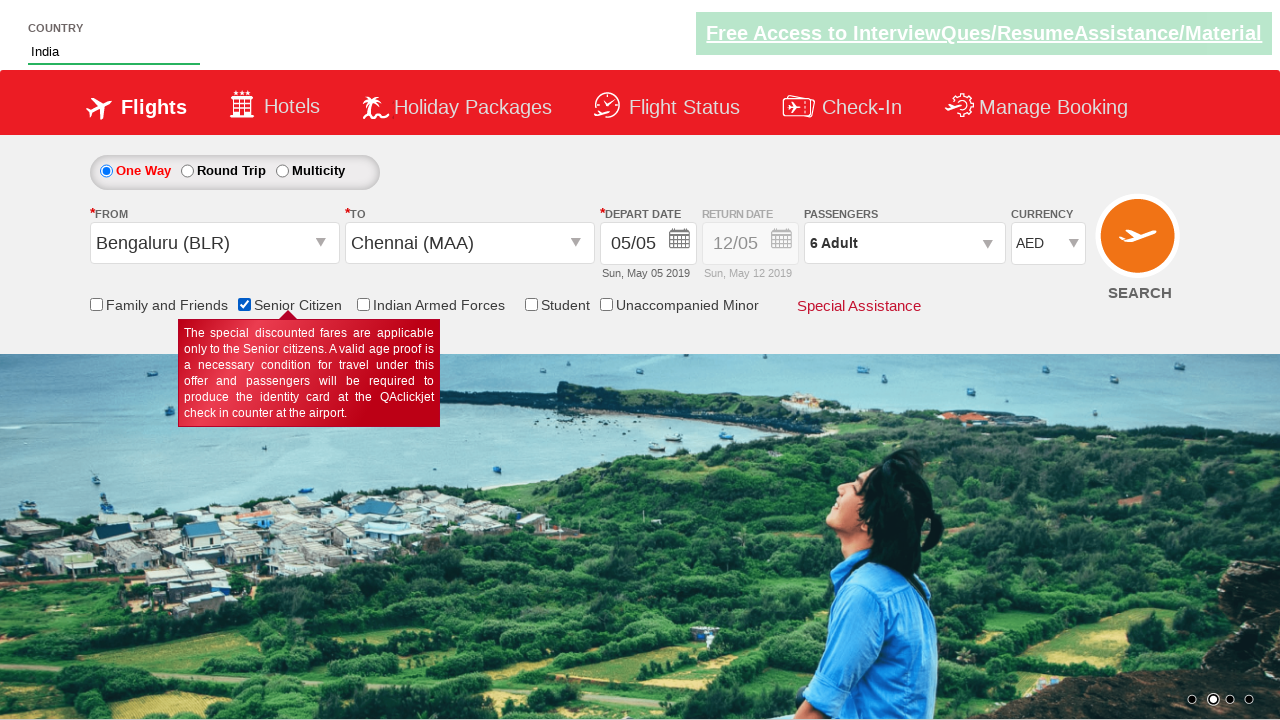

Clicked Find Flights button to search for flights at (1140, 245) on #ctl00_mainContent_btn_FindFlights
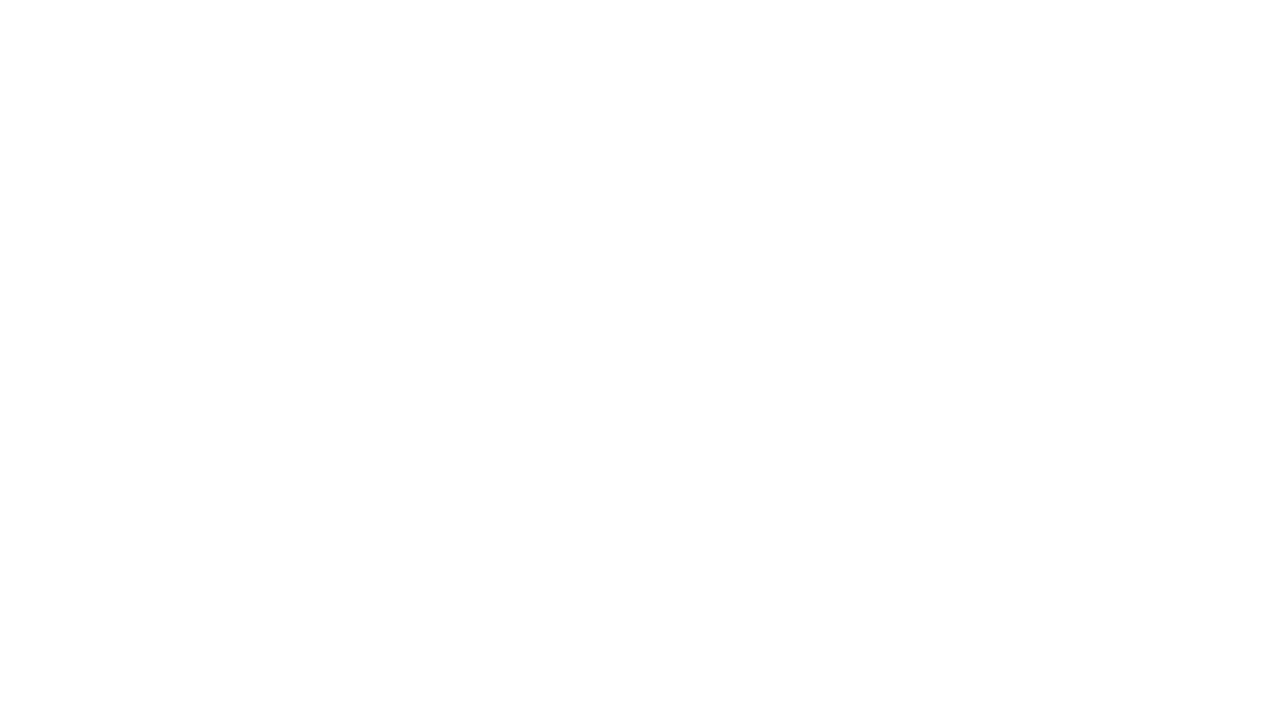

Waited 5000ms for flight search results to load
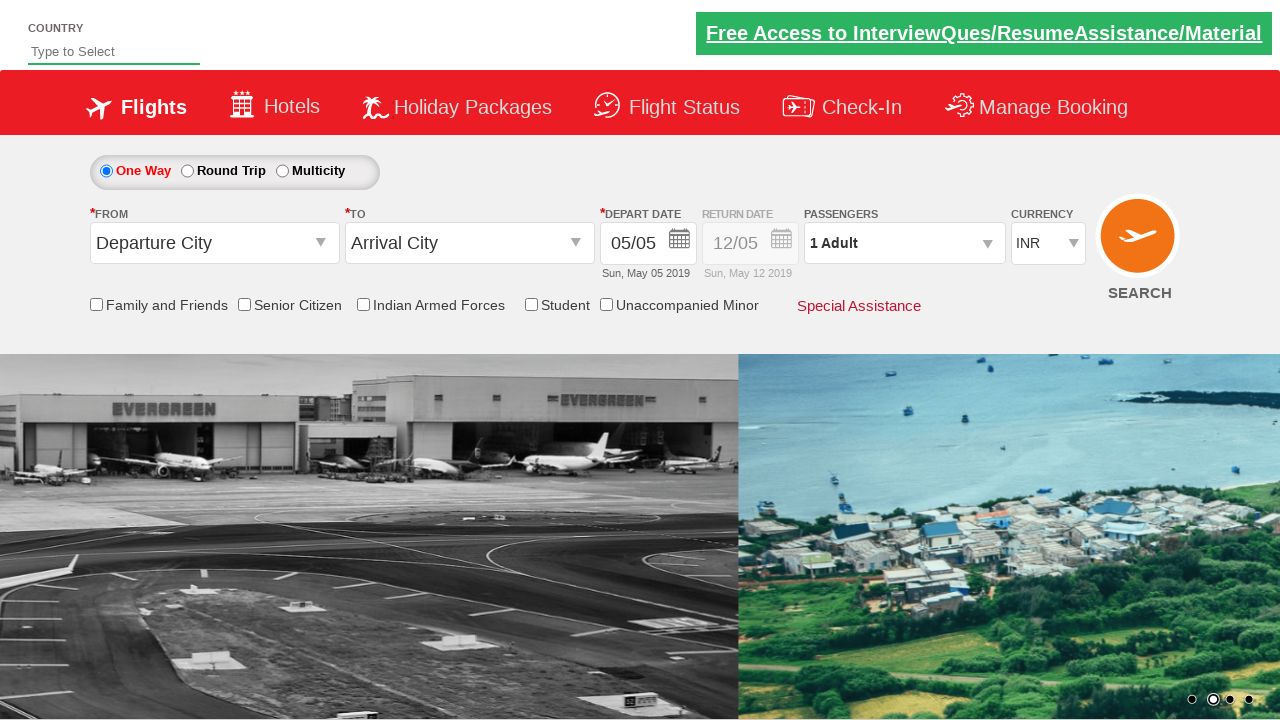

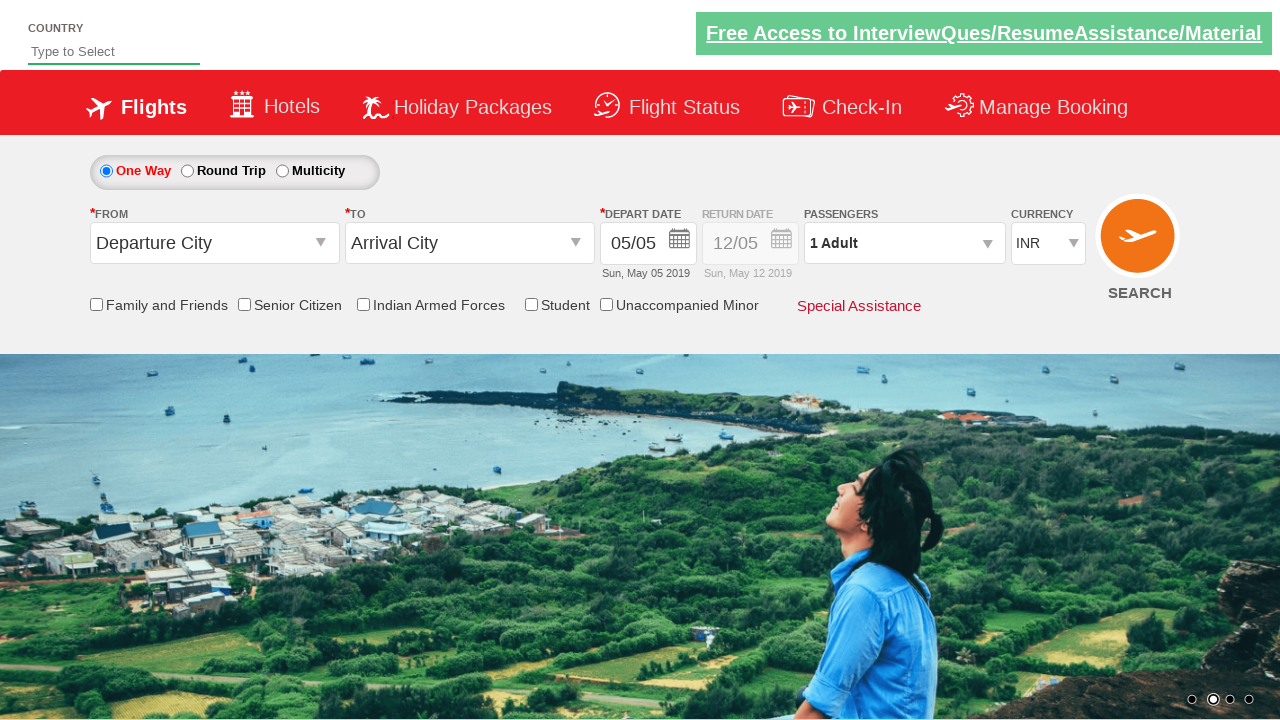